Tests navigation to the Typos page by clicking the link on the homepage and verifying the page content is displayed correctly

Starting URL: http://the-internet.herokuapp.com/

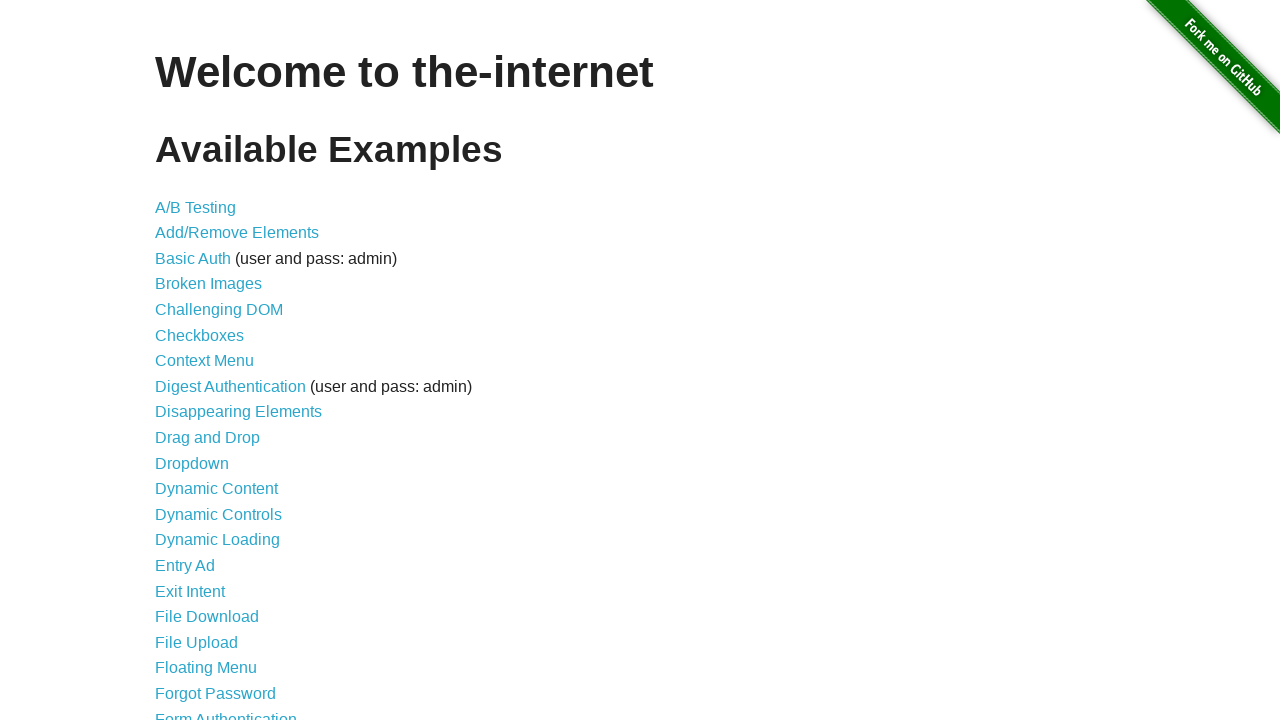

Clicked the Typos link on the homepage at (176, 625) on a[href='/typos']
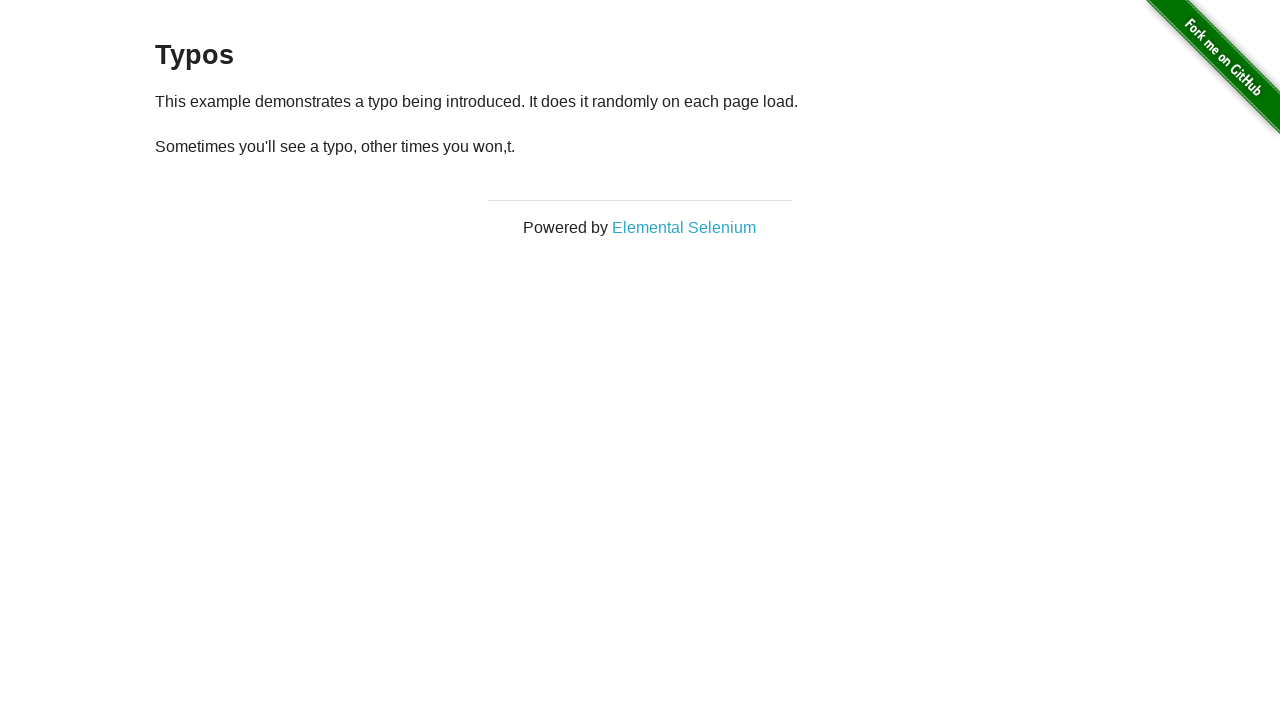

Waited for page content to load
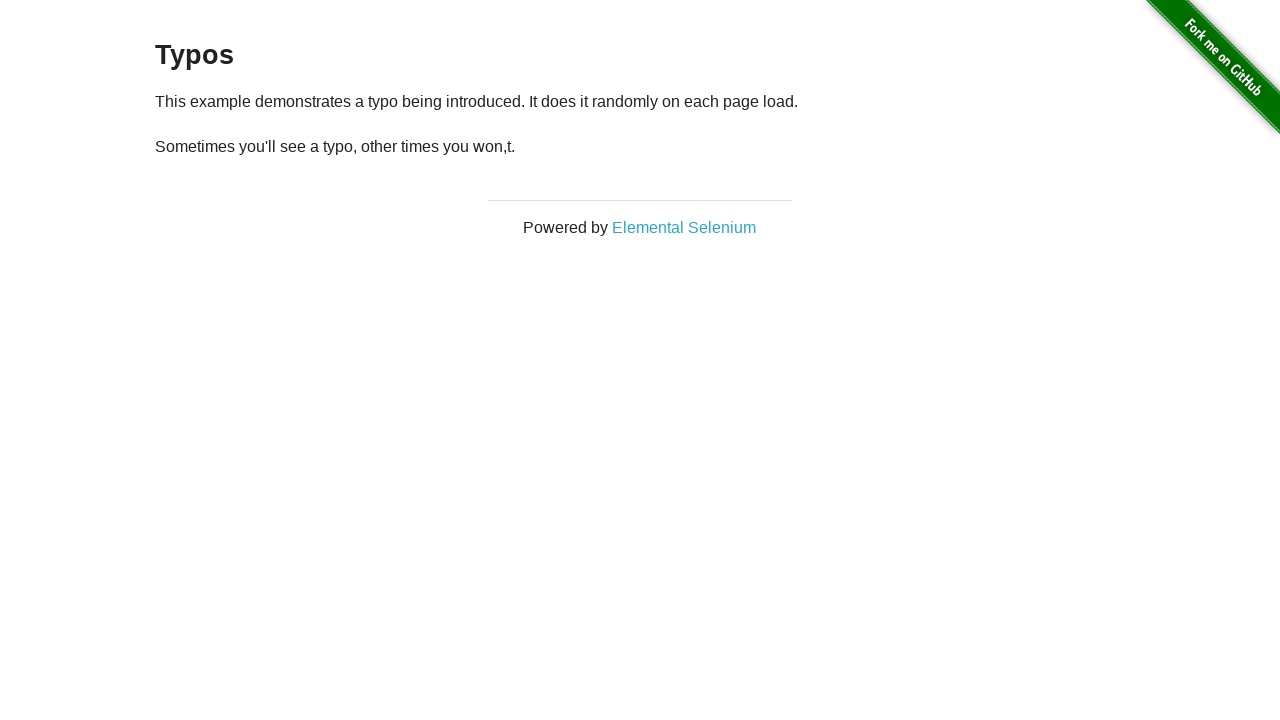

Retrieved text content from the example section
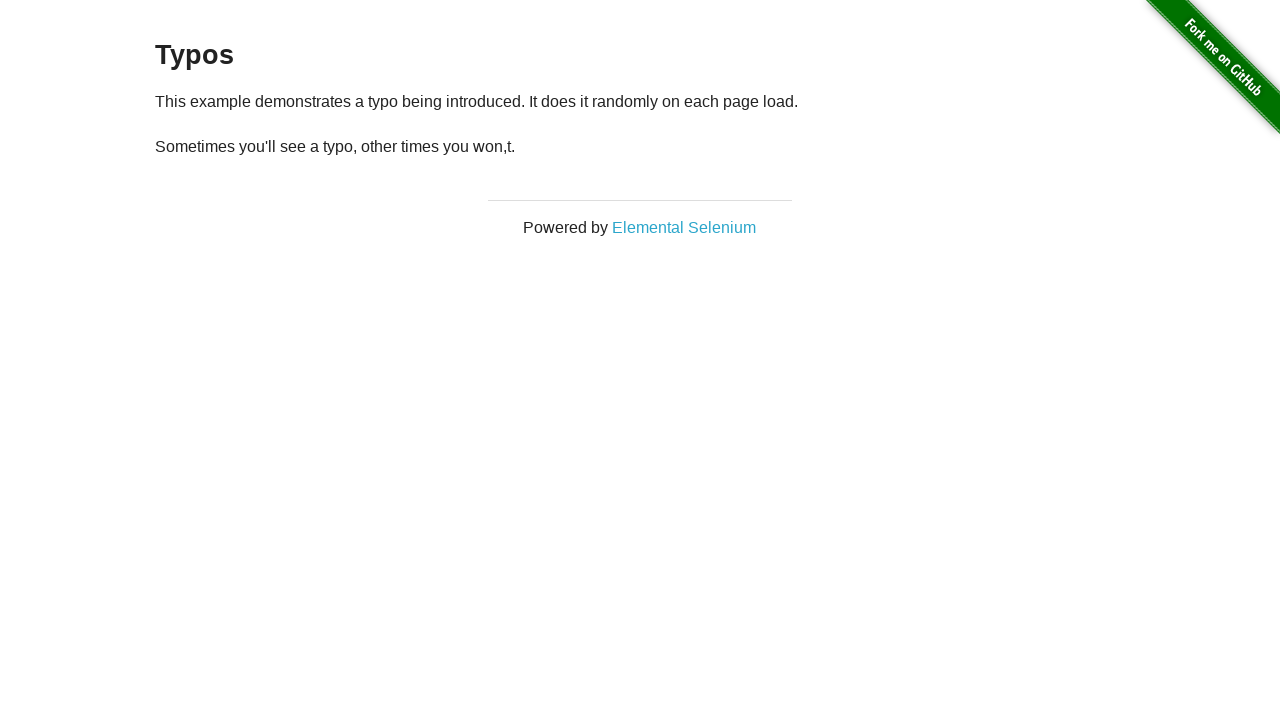

Verified 'Typos' text is present in page content
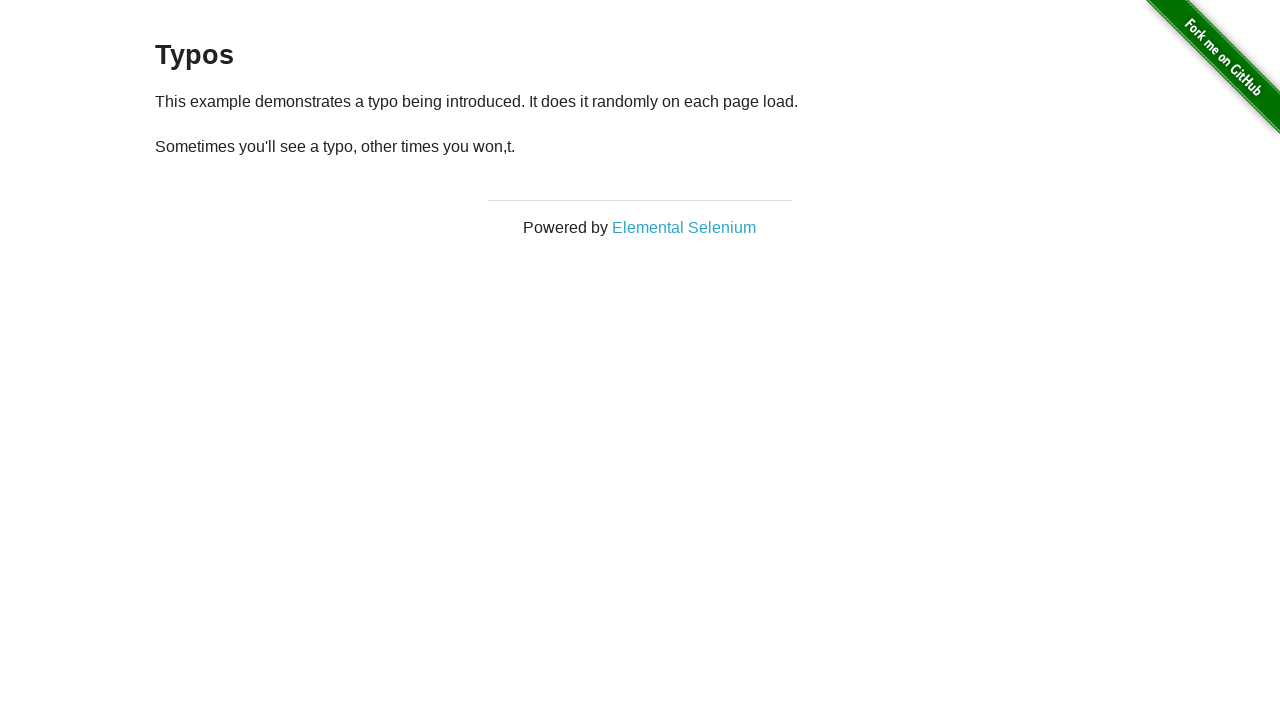

Verified typo description text is present in page content
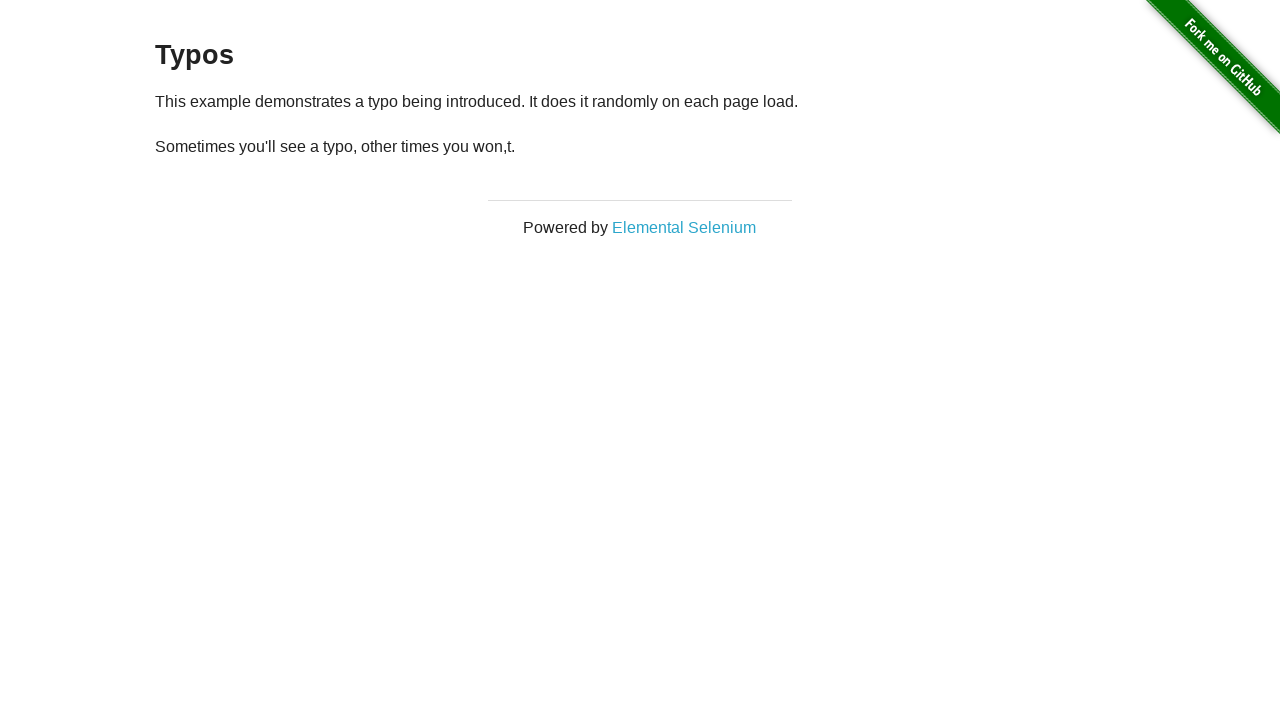

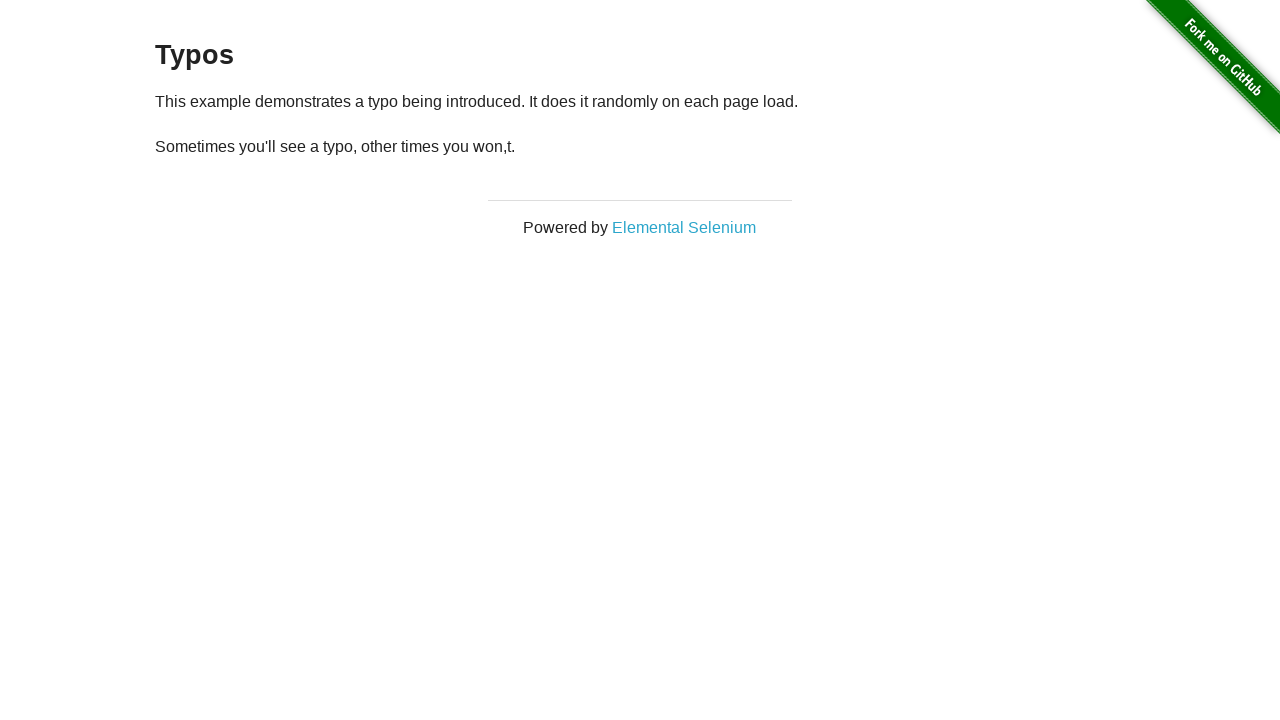